Demonstrates how to inject jQuery Growl library into a page and display notification messages using JavaScript execution. The test loads jQuery, jQuery Growl script and styles, then displays a growl notification on the page.

Starting URL: http://the-internet.herokuapp.com

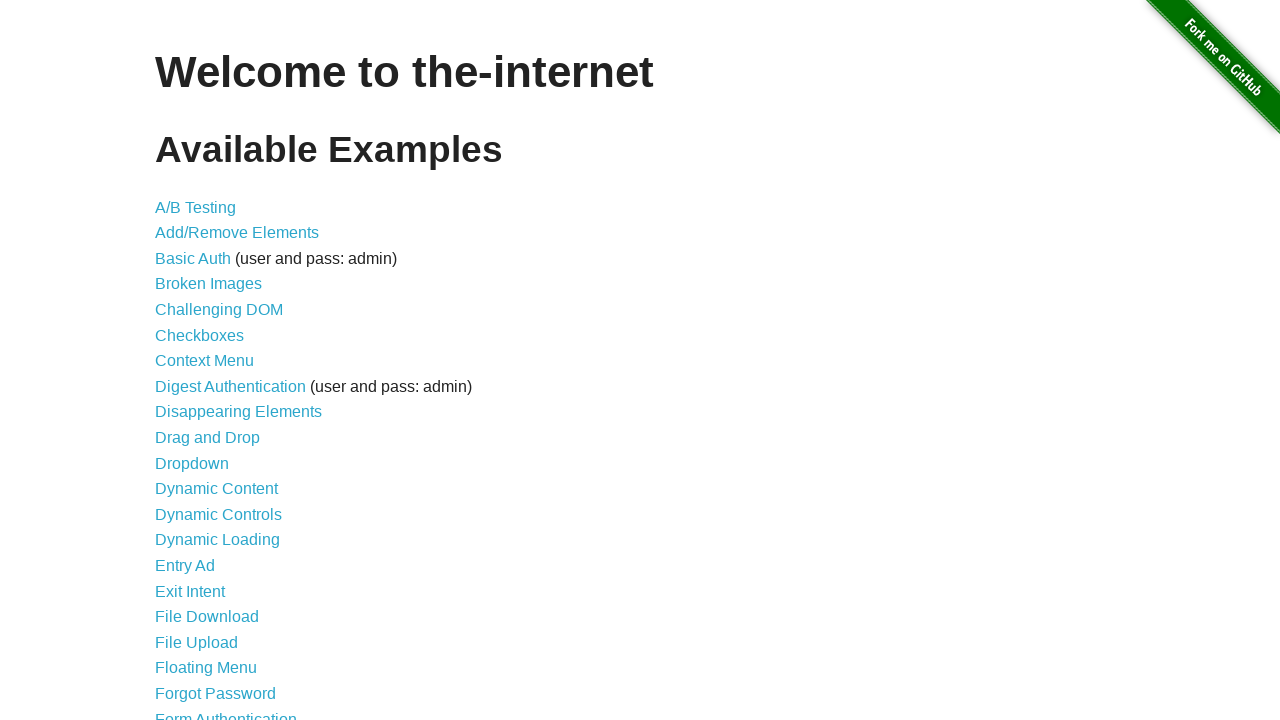

Injected jQuery library into page
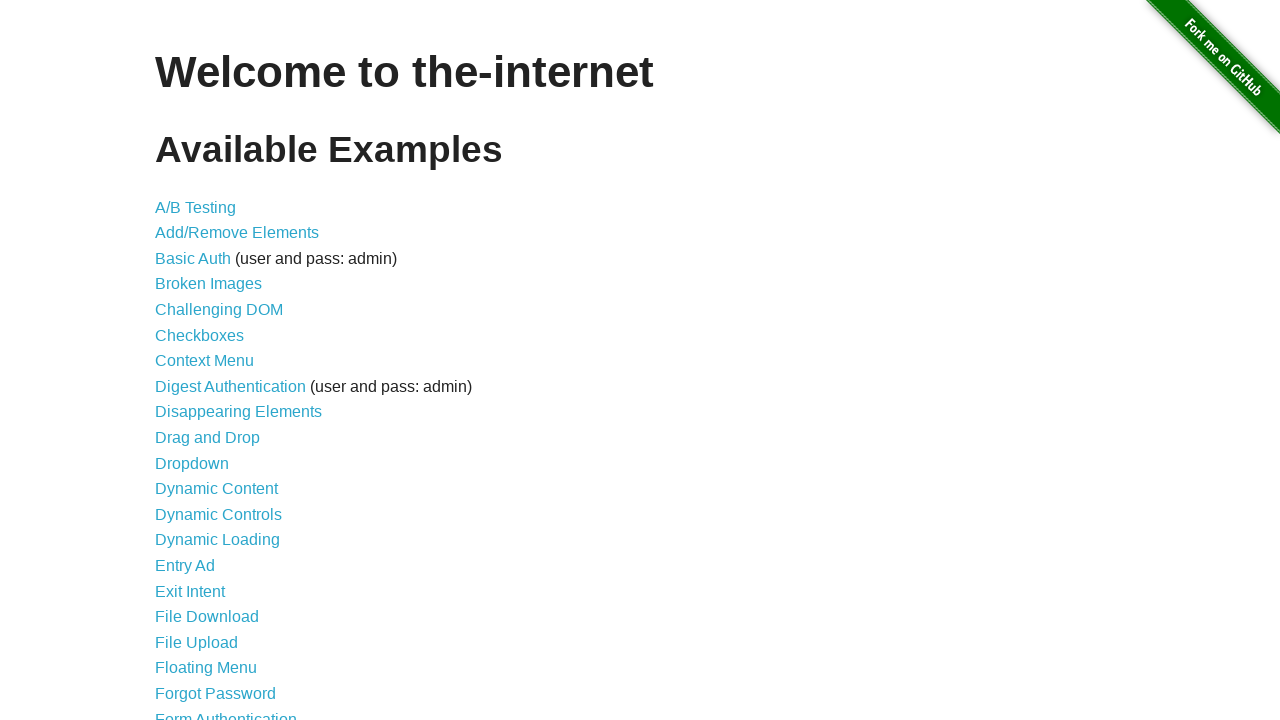

jQuery library loaded successfully
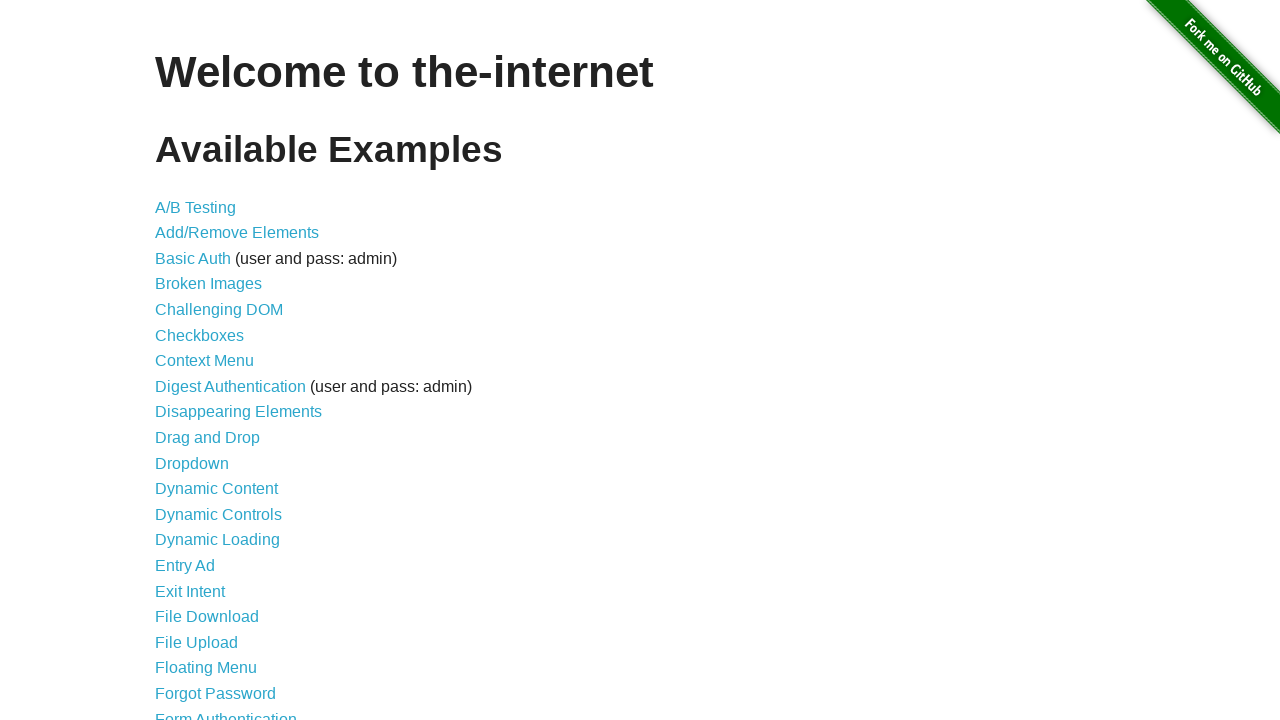

Injected jQuery Growl script
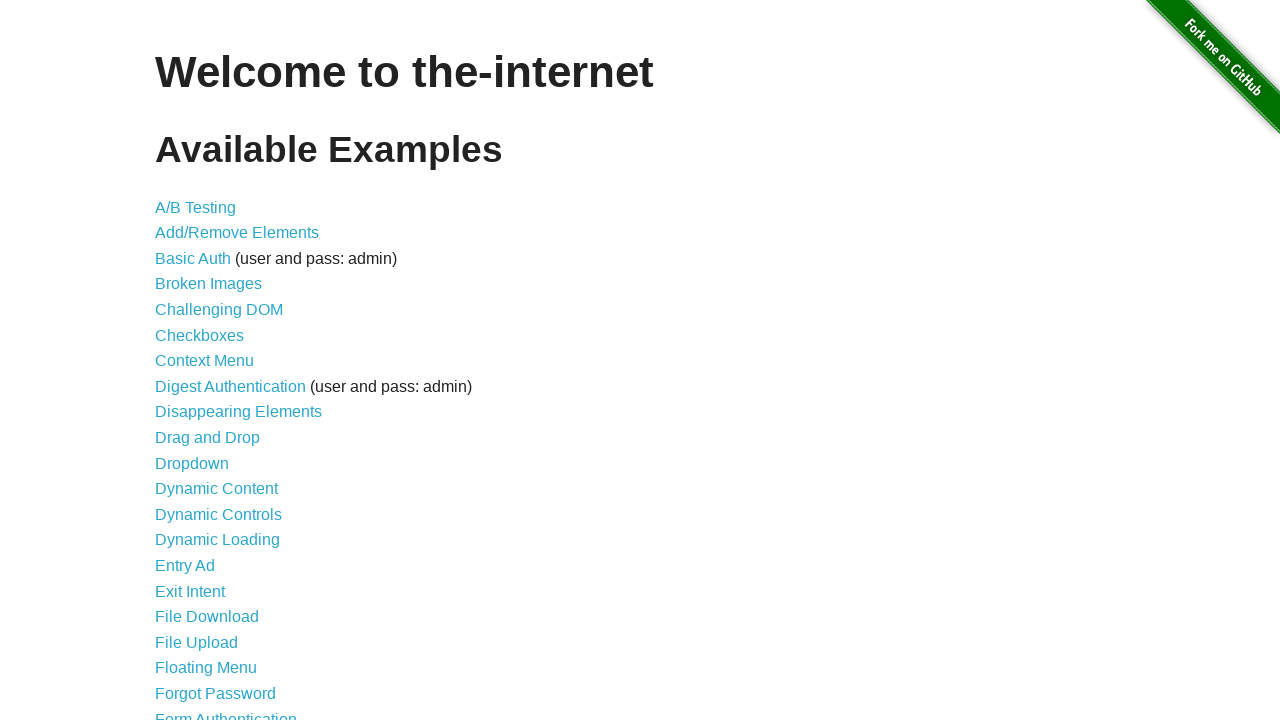

Injected jQuery Growl CSS styles
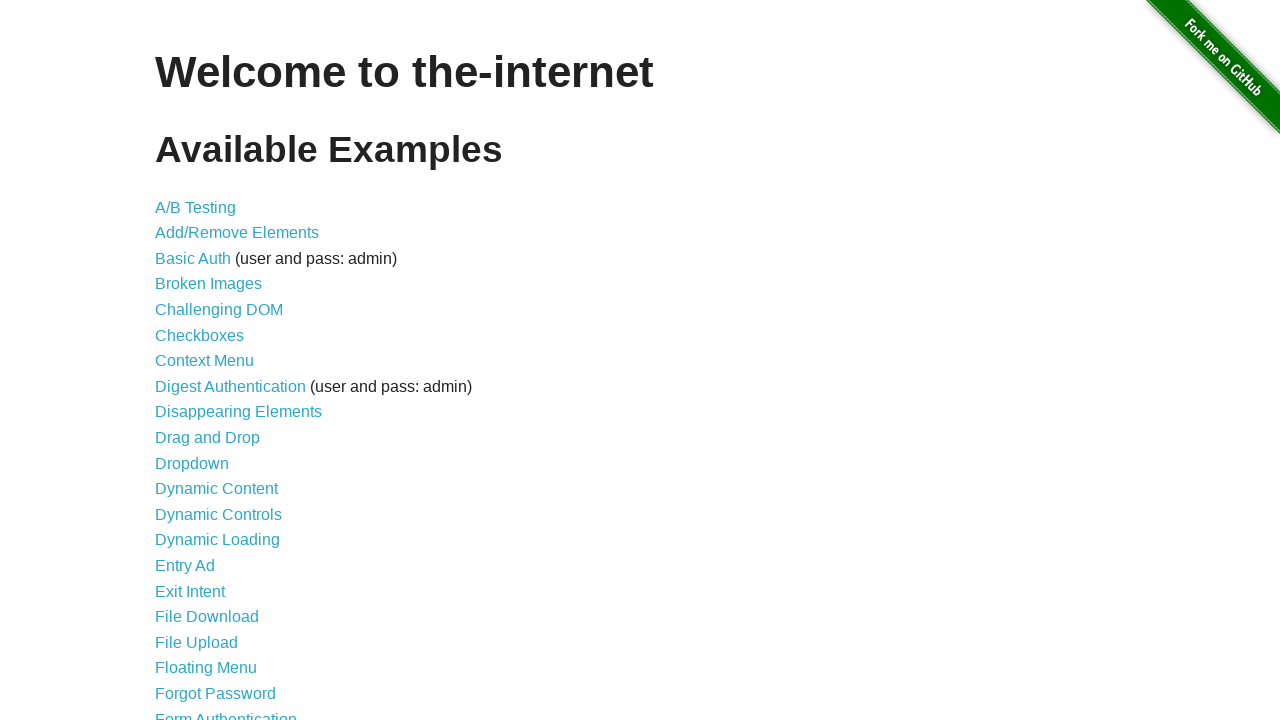

jQuery Growl function is available
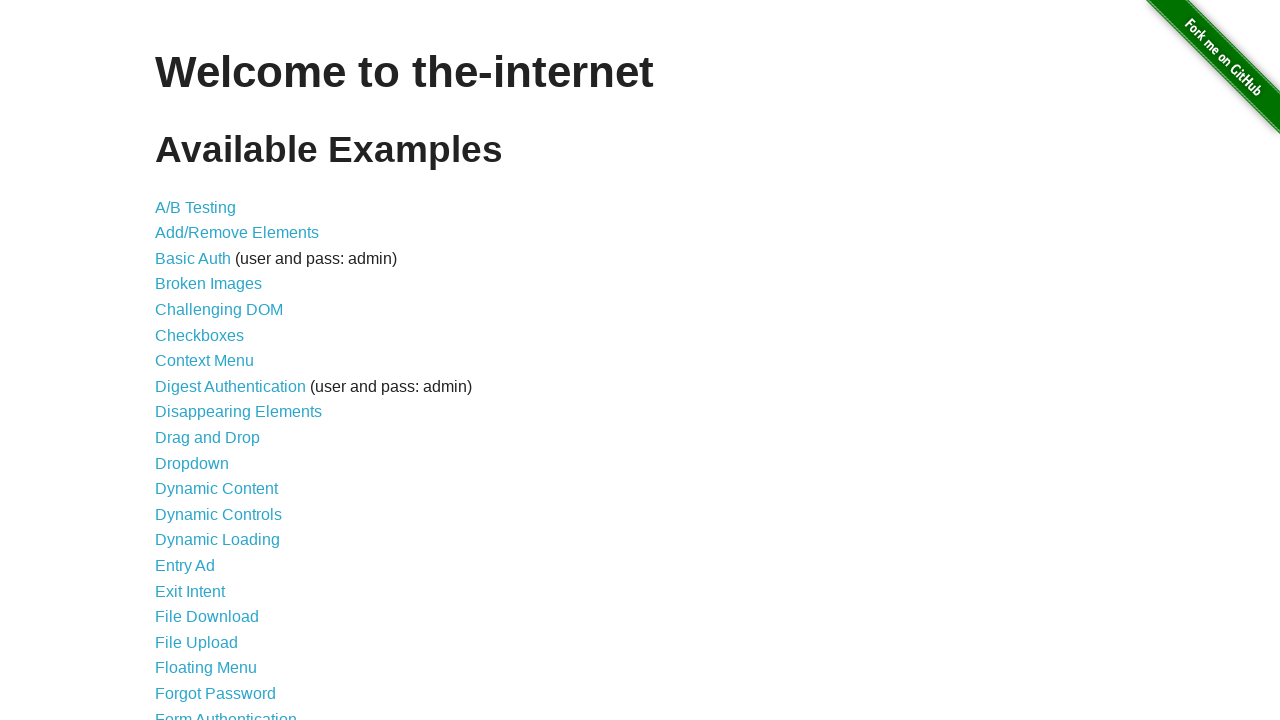

Displayed GET notification growl message
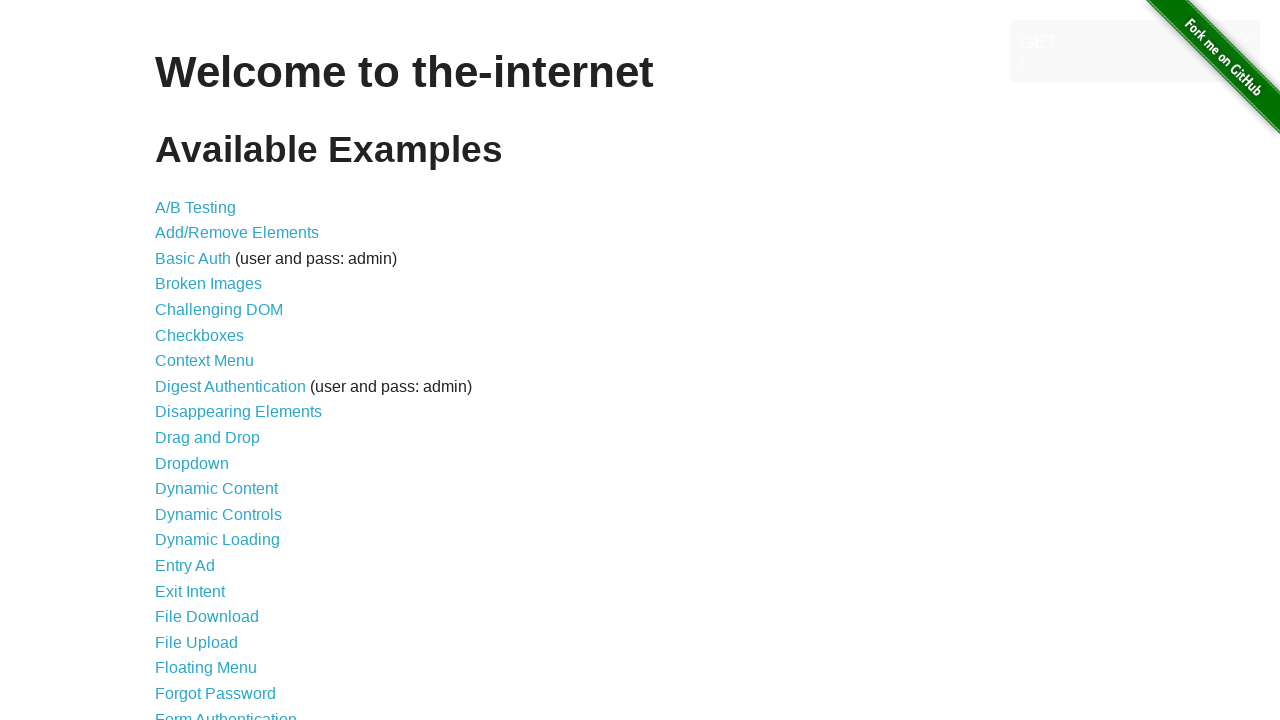

Displayed ERROR notification growl message
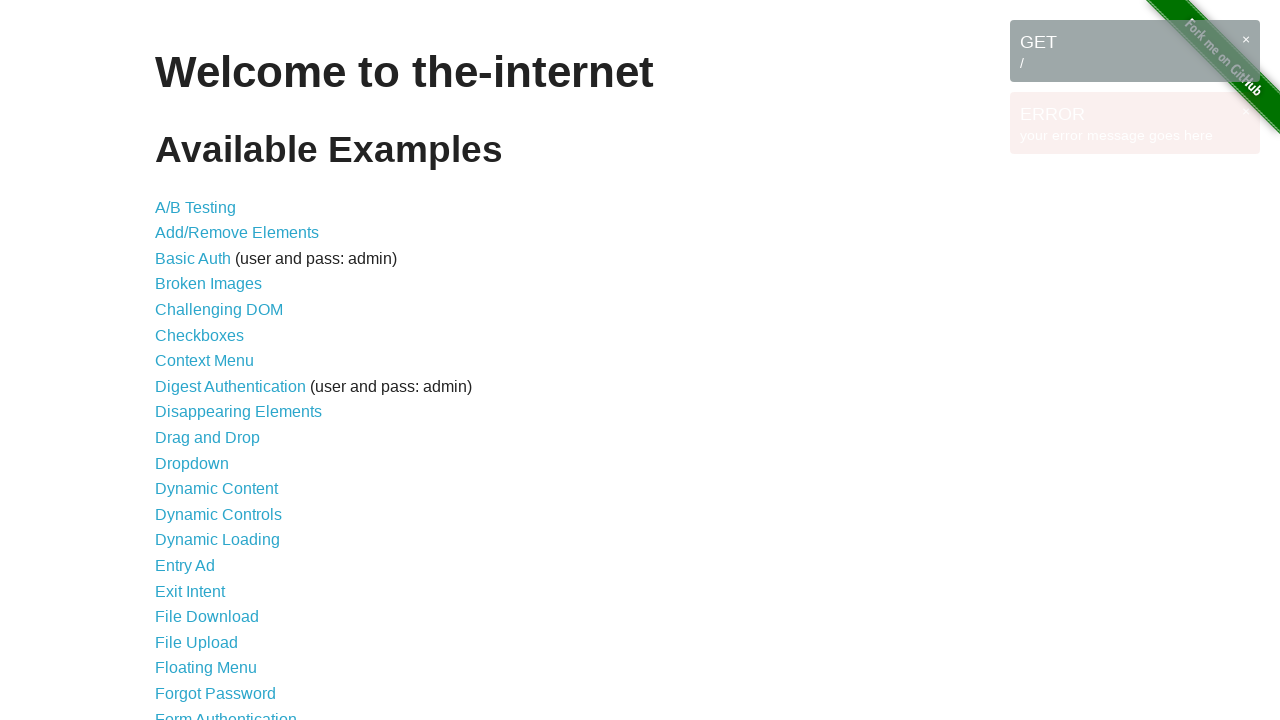

Displayed NOTICE notification growl message
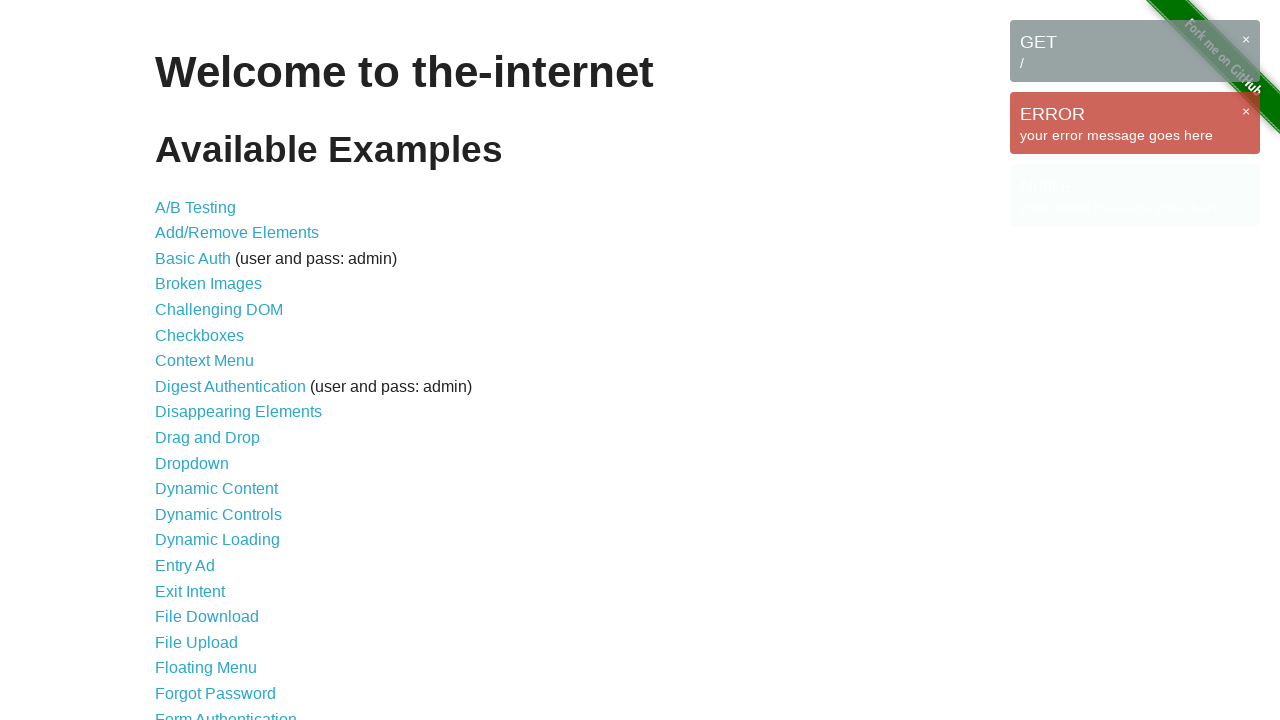

Displayed WARNING notification growl message
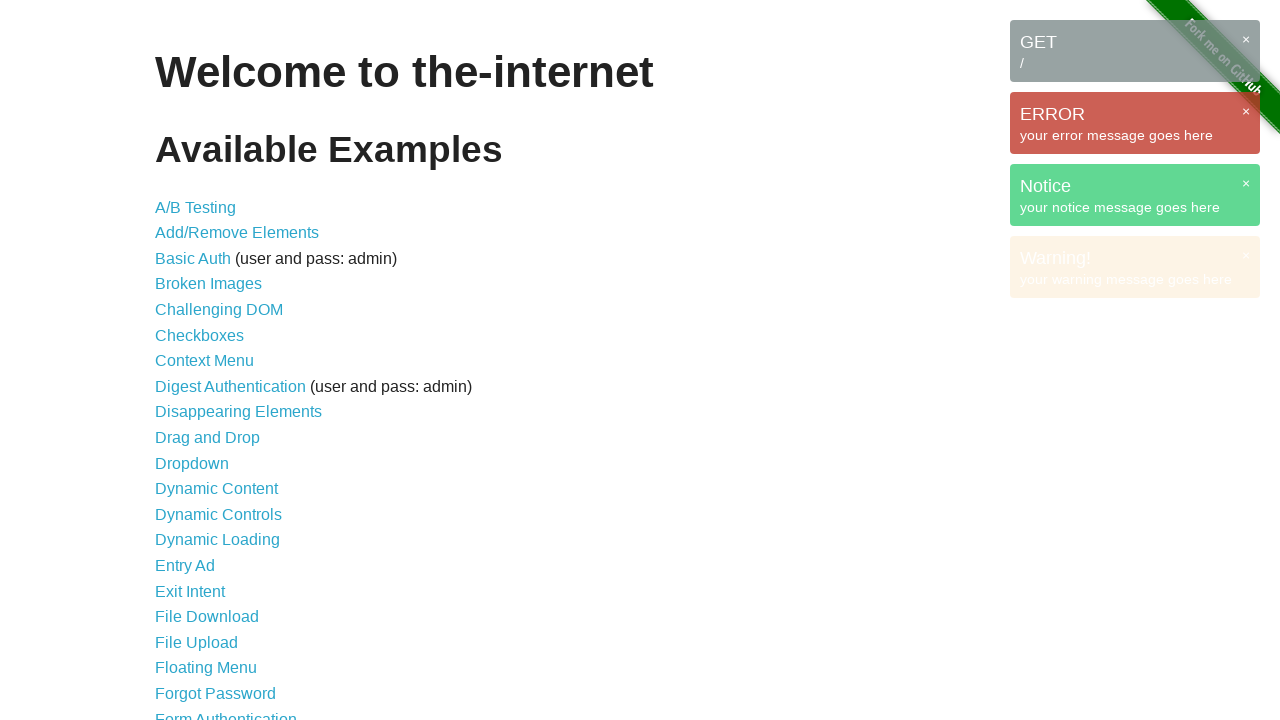

All growl notifications rendered on page
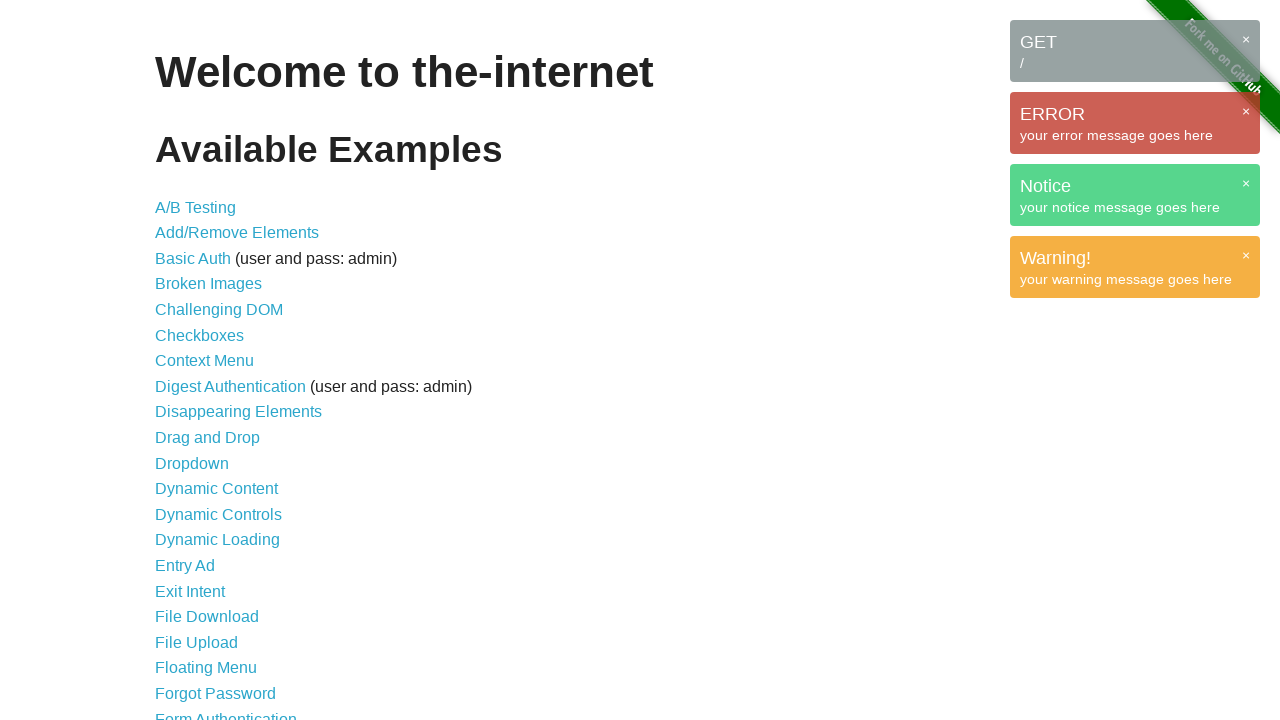

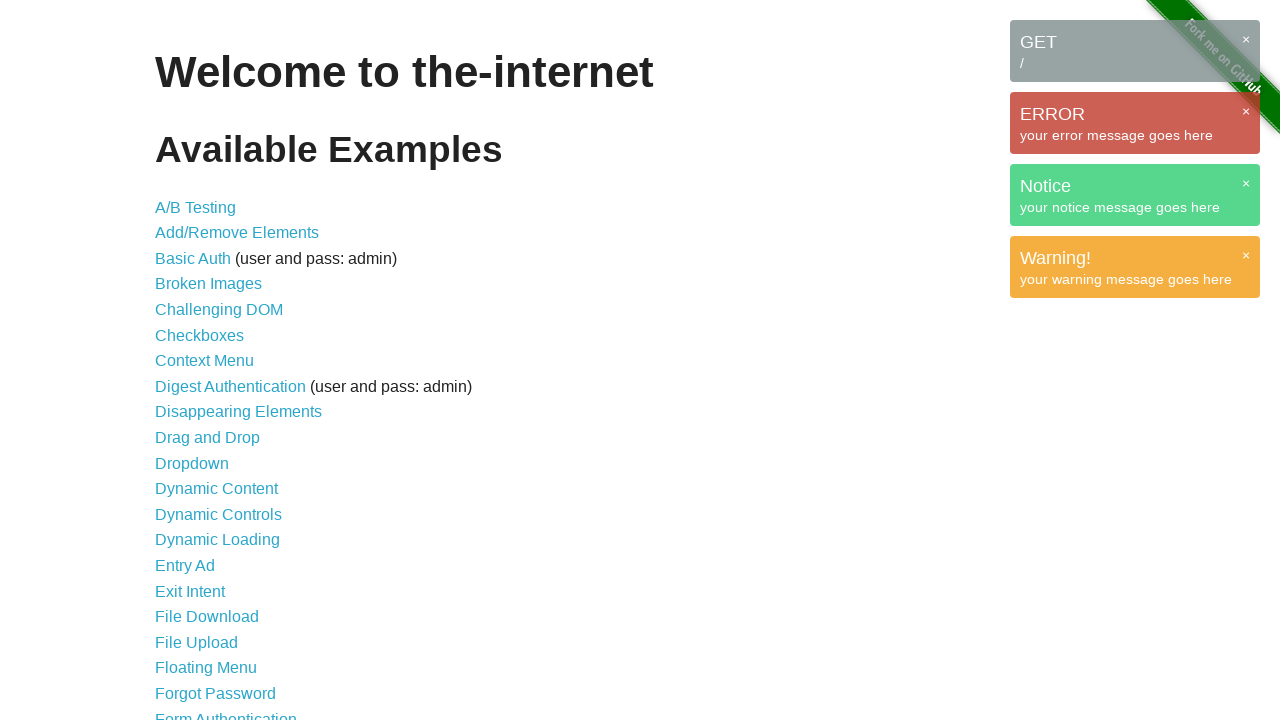